Tests navigation to the Phones & PDAs category page

Starting URL: http://opencart.abstracta.us/

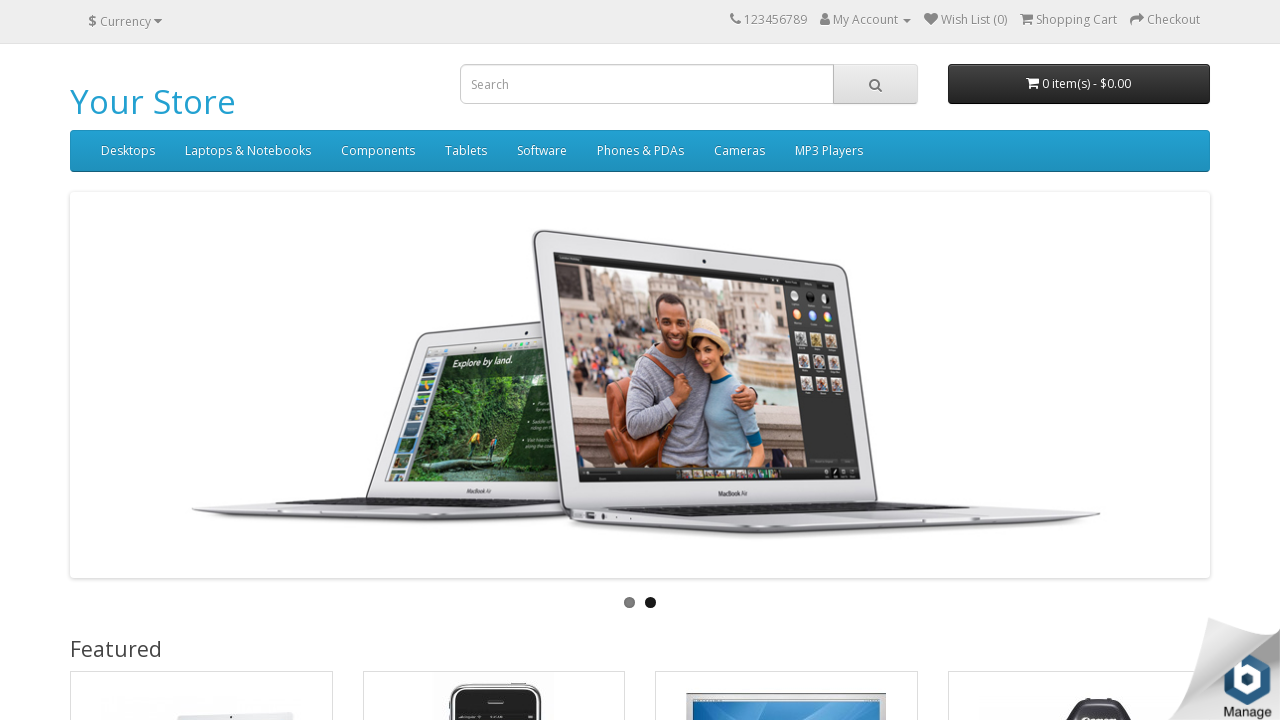

Clicked on Phones & PDAs menu to navigate to category page at (640, 151) on xpath=//a[text()='Phones & PDAs']
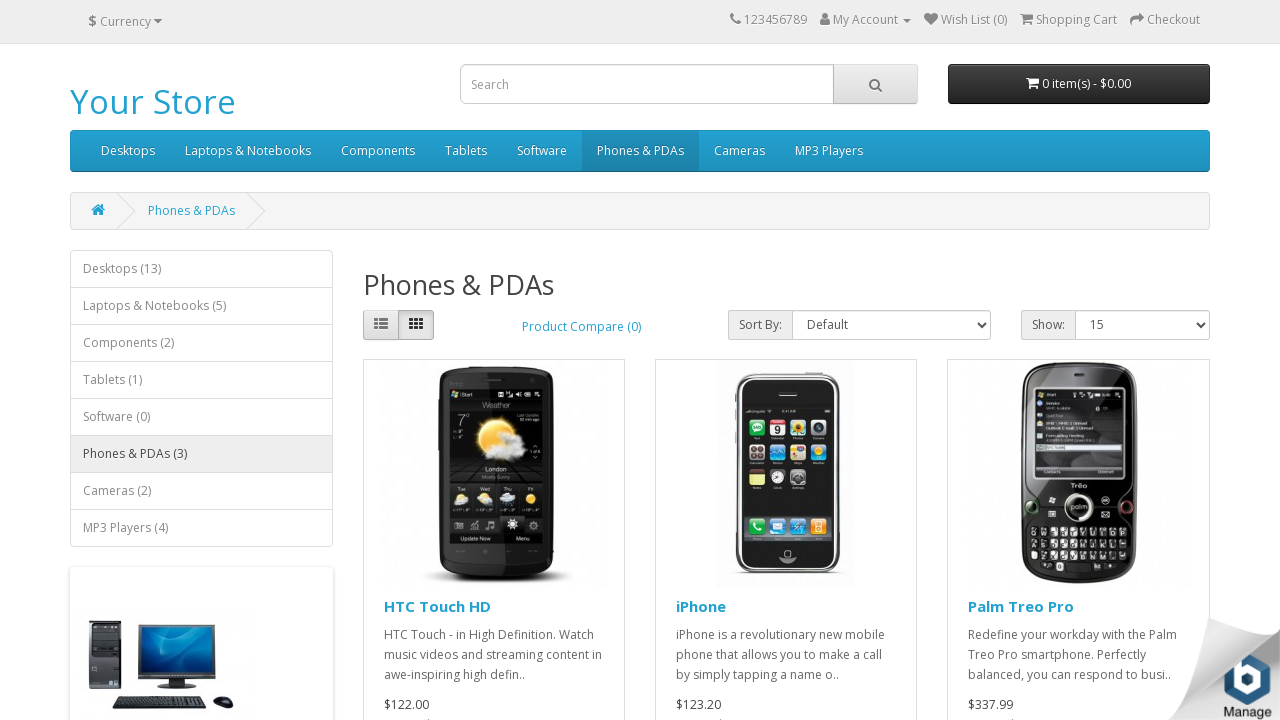

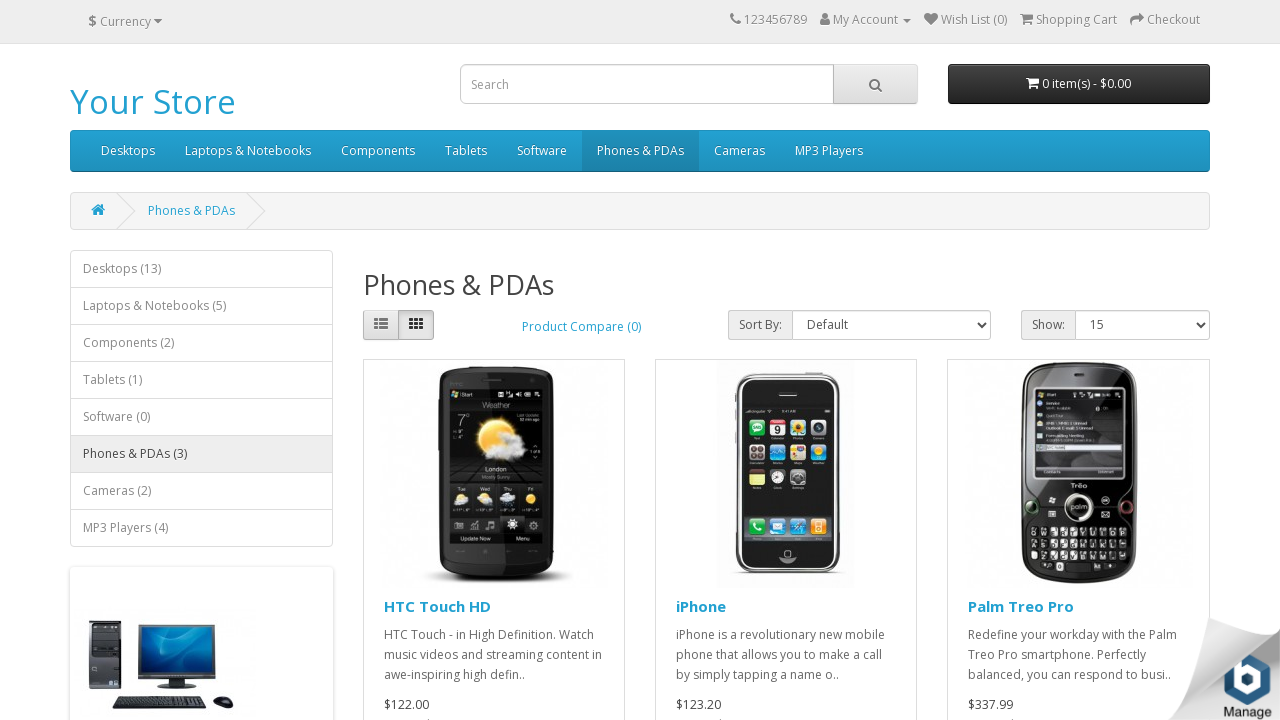